Tests navigation to the Team page by clicking the team link in the footer

Starting URL: https://www.99-bottles-of-beer.net/

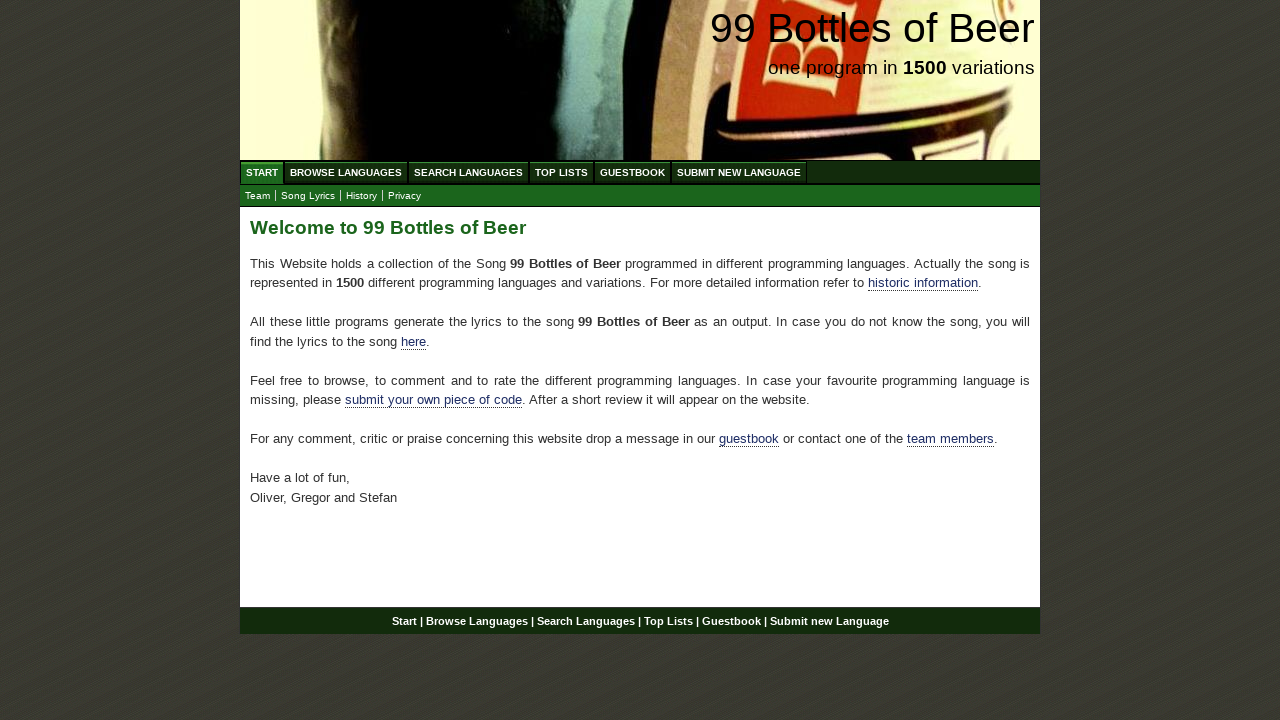

Clicked the team link in footer at (258, 196) on xpath=//a[@href='team.html']
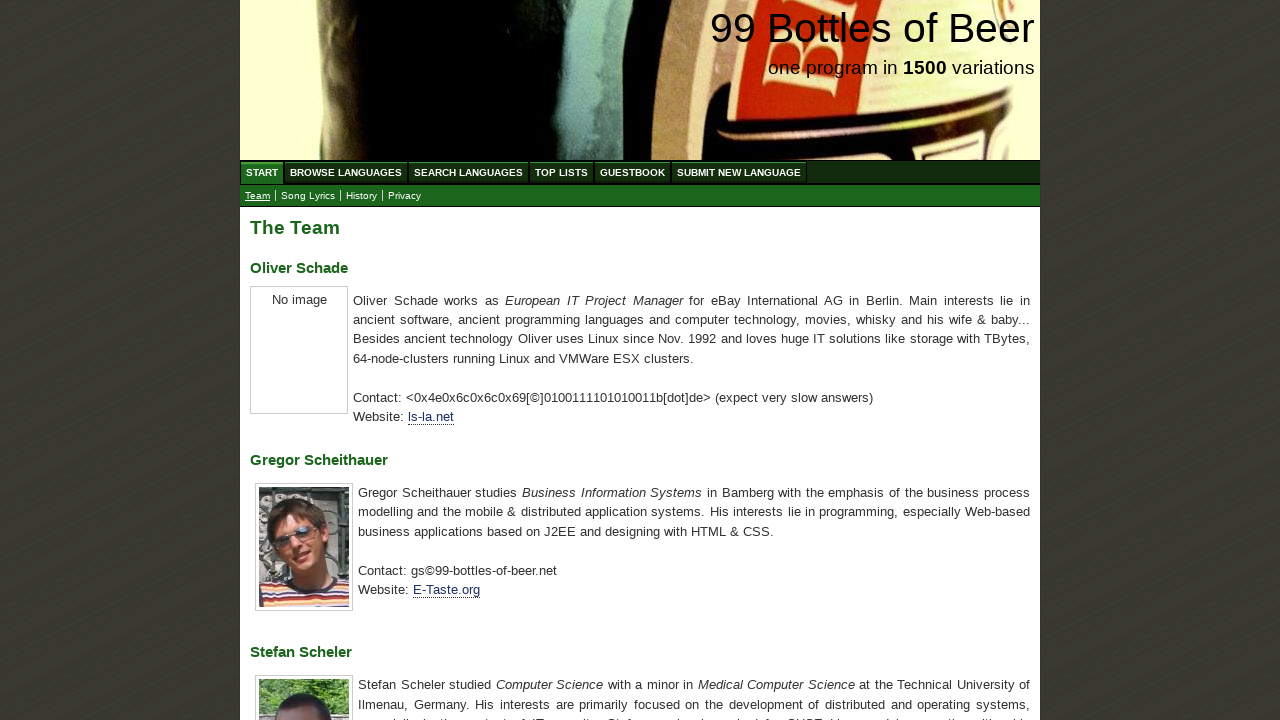

Successfully navigated to Team page
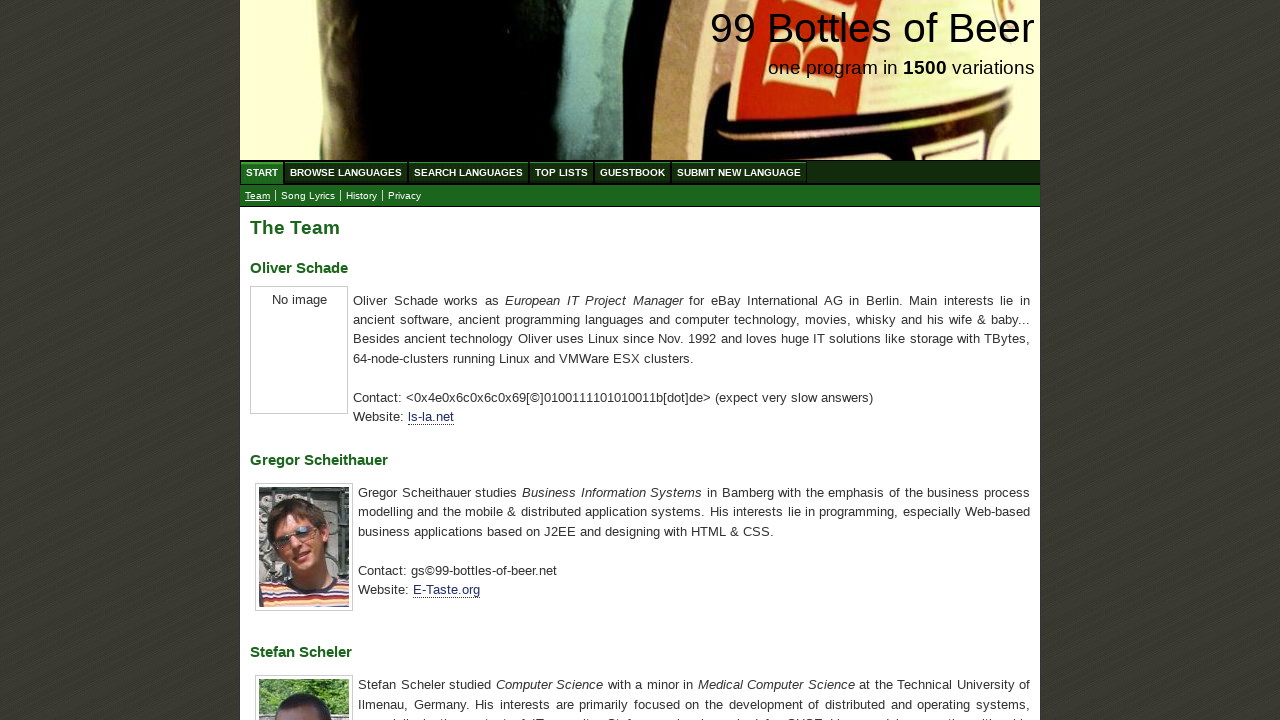

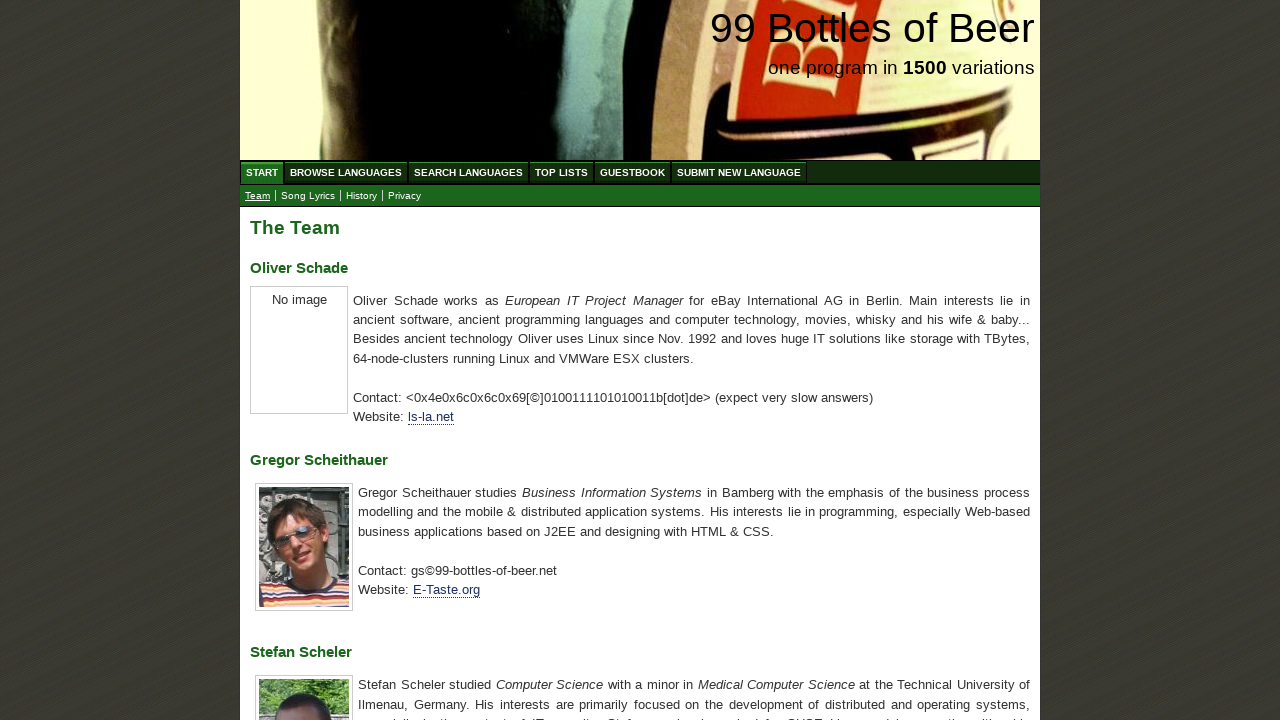